Navigates to an automation practice page and reads data from a web table, including a table header and a specific cell value

Starting URL: https://rahulshettyacademy.com/AutomationPractice/

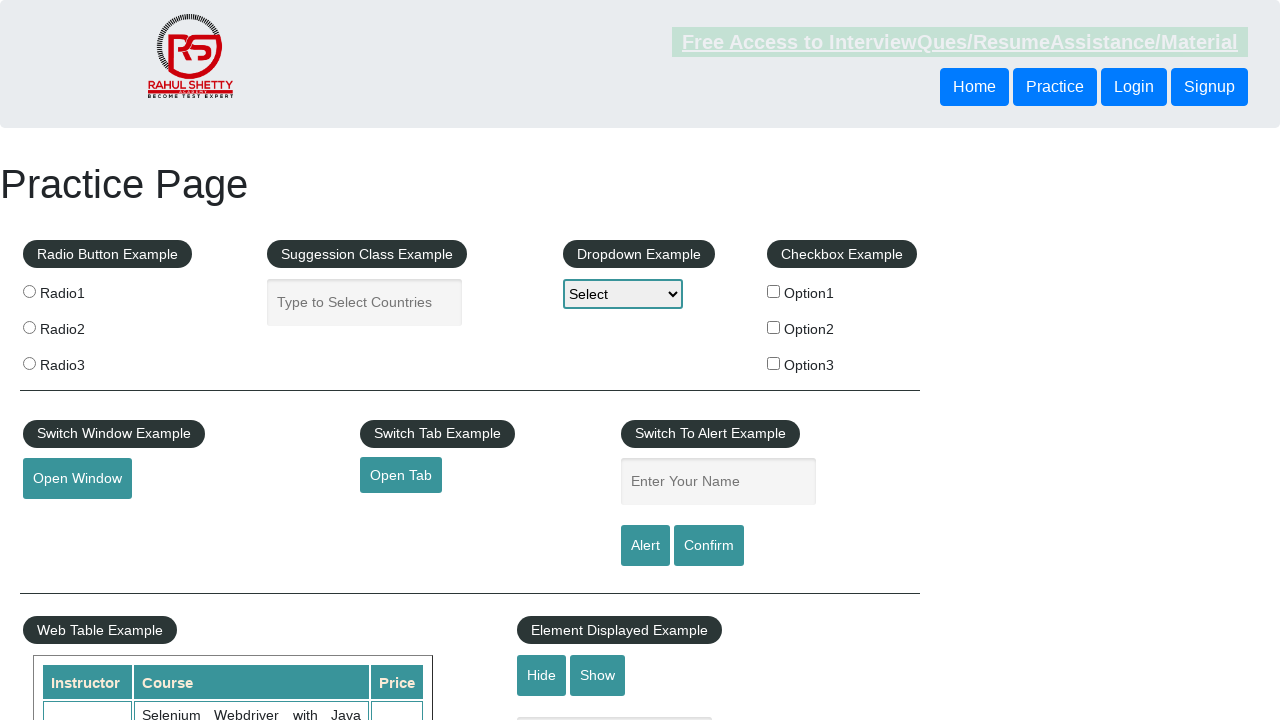

Navigated to automation practice page
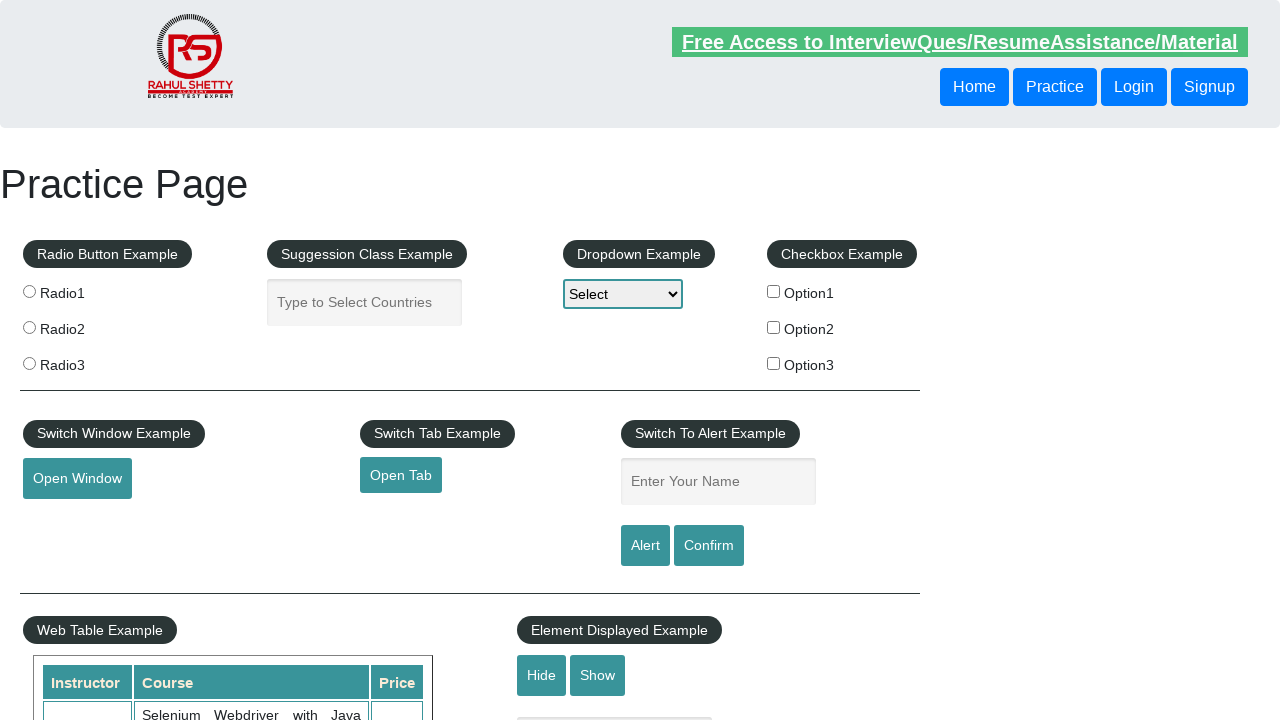

Web table loaded and is visible
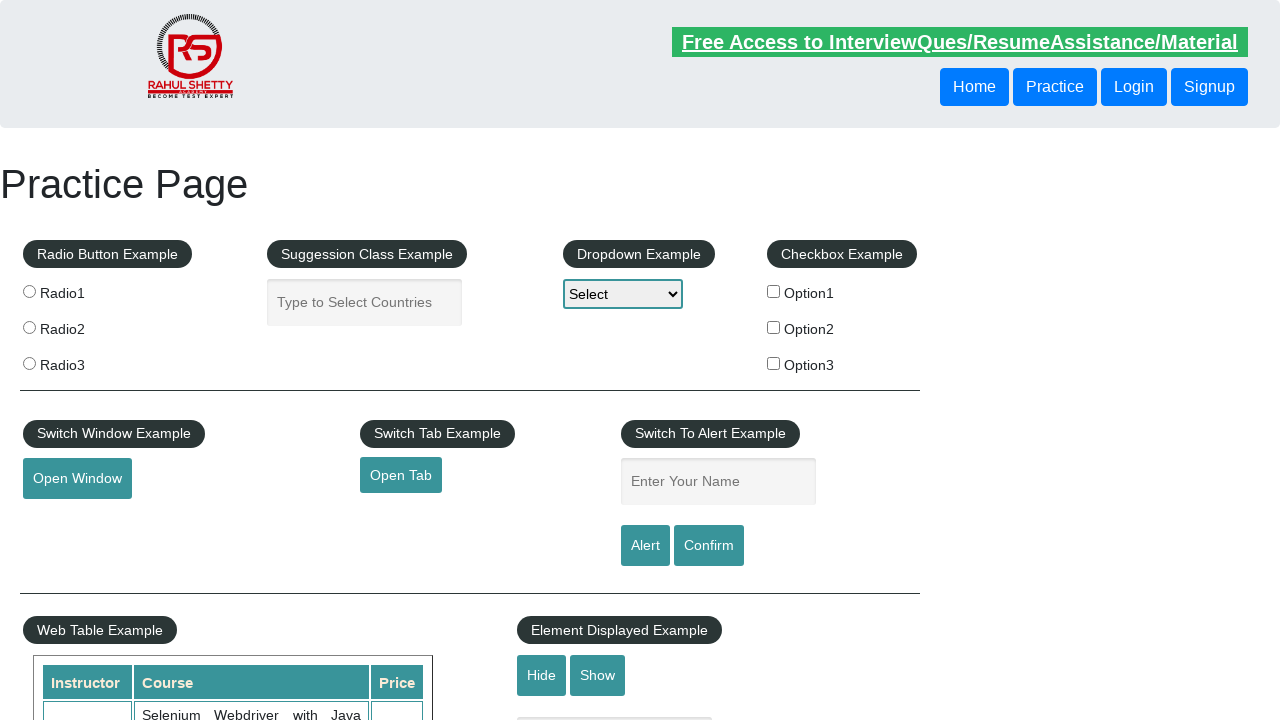

Read table header from second column: 'Course'
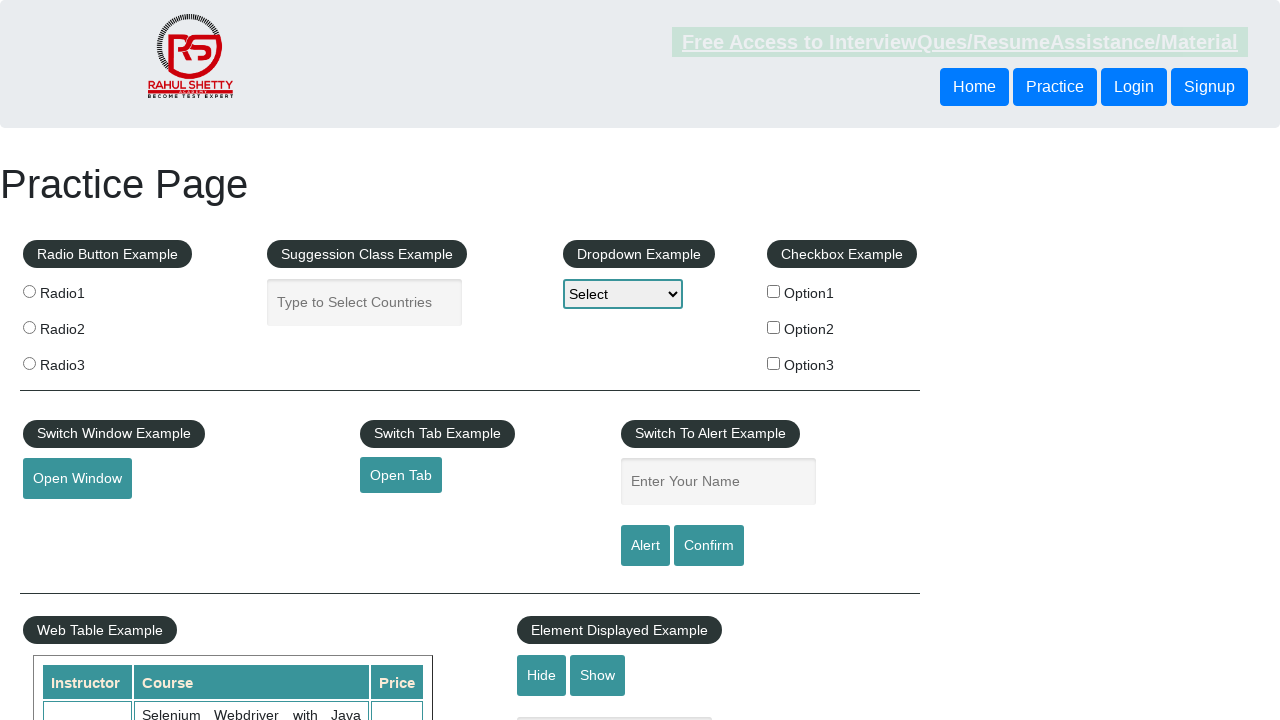

Read table data from row 6, column 3: '25'
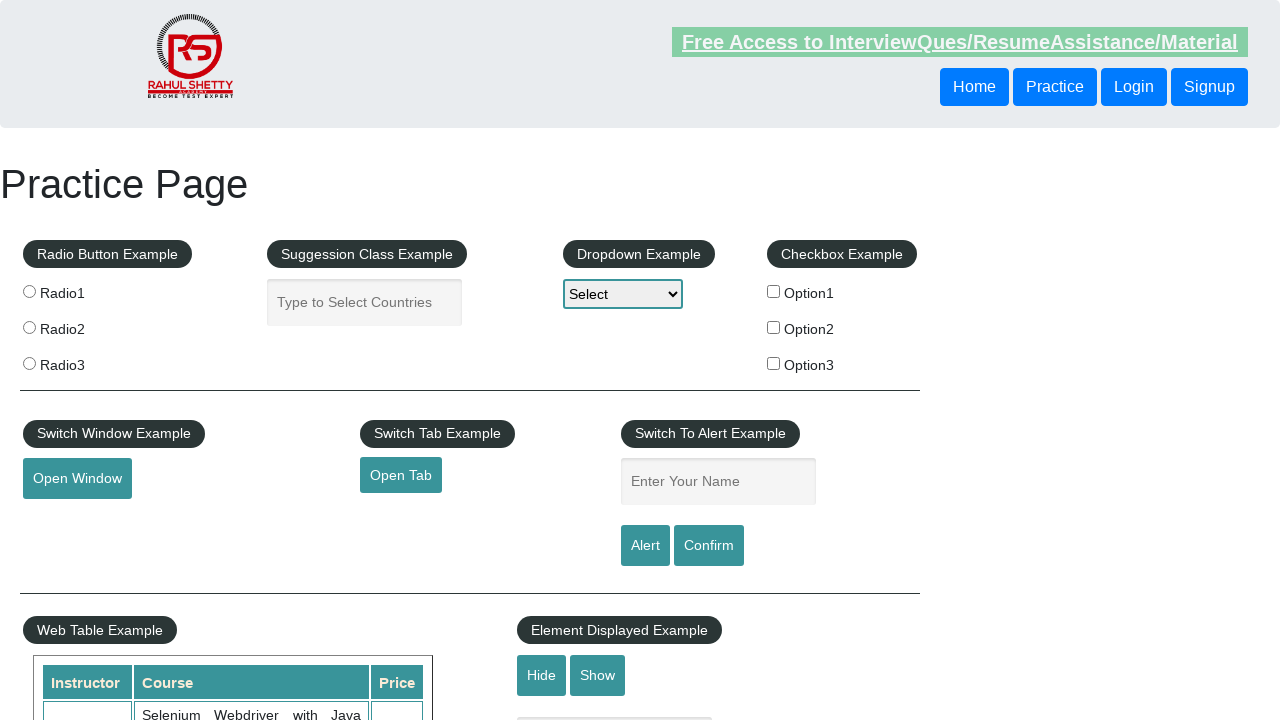

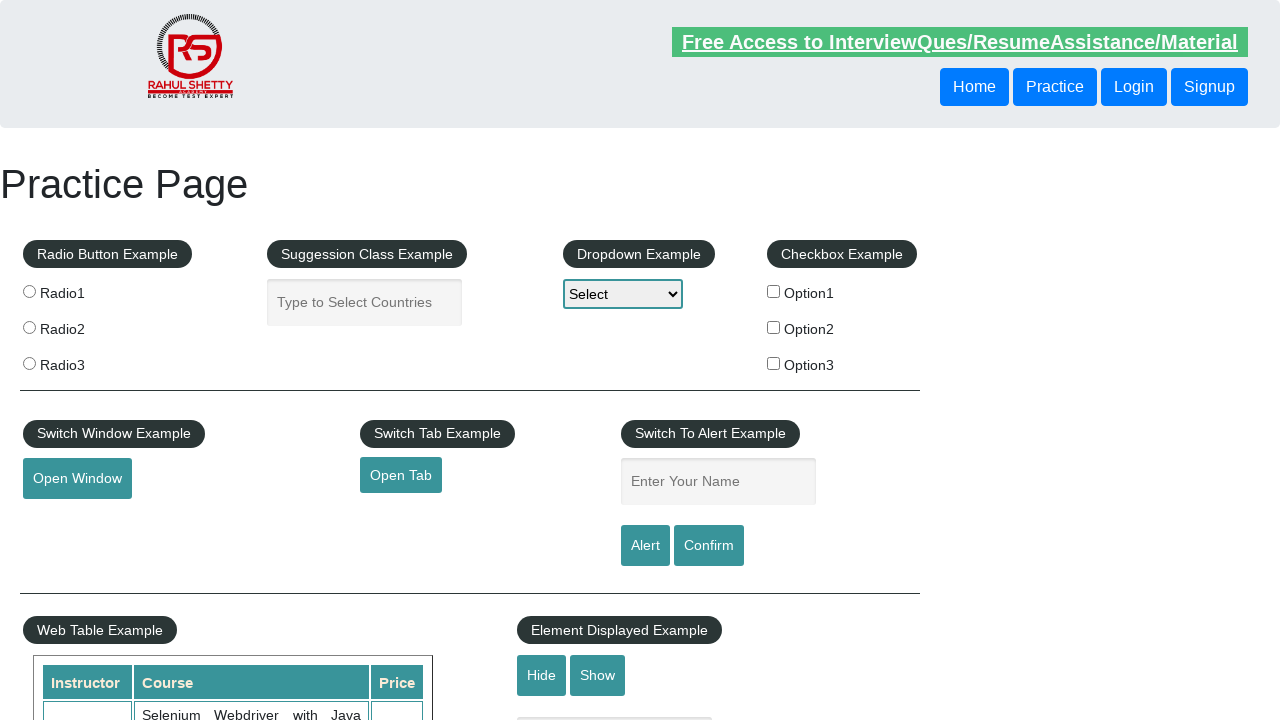